Tests navigating to Top Lists and then Top Rated Esoteric section

Starting URL: http://www.99-bottles-of-beer.net/

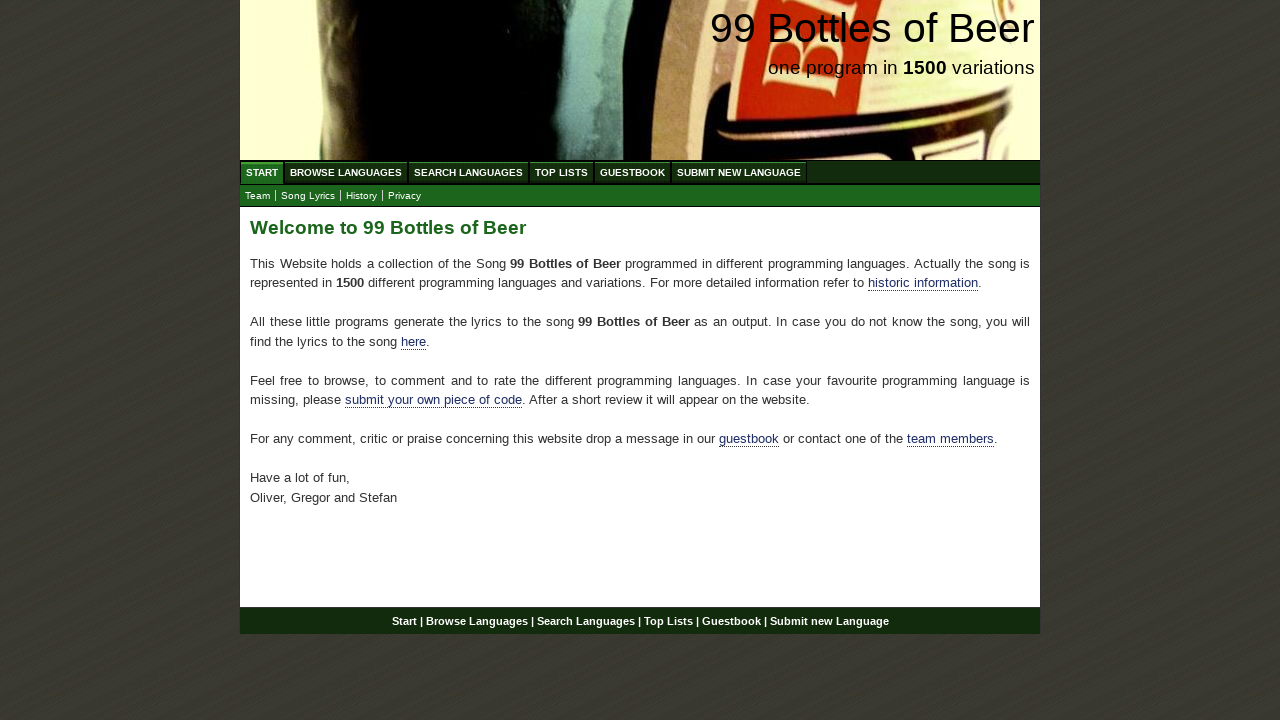

Clicked on Top Lists link at (562, 172) on text=Top Lists
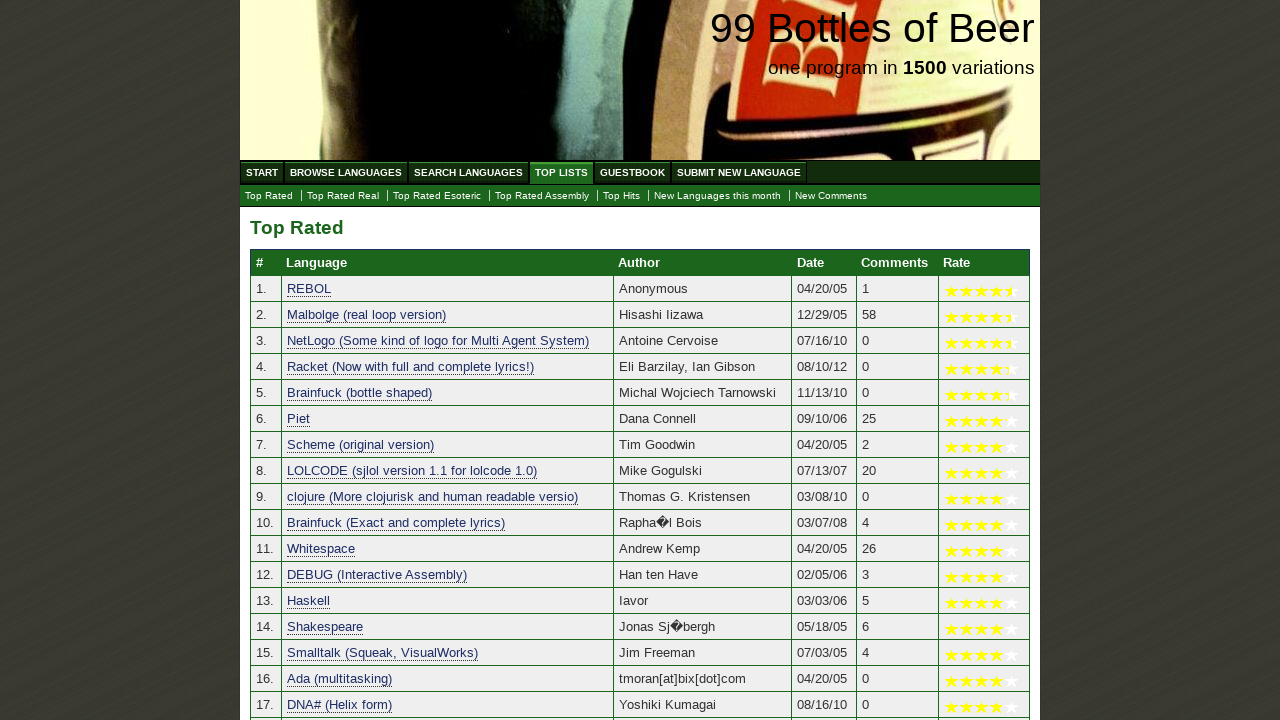

Clicked on Top Rated Esoteric link at (437, 196) on text=Top Rated Esoteric
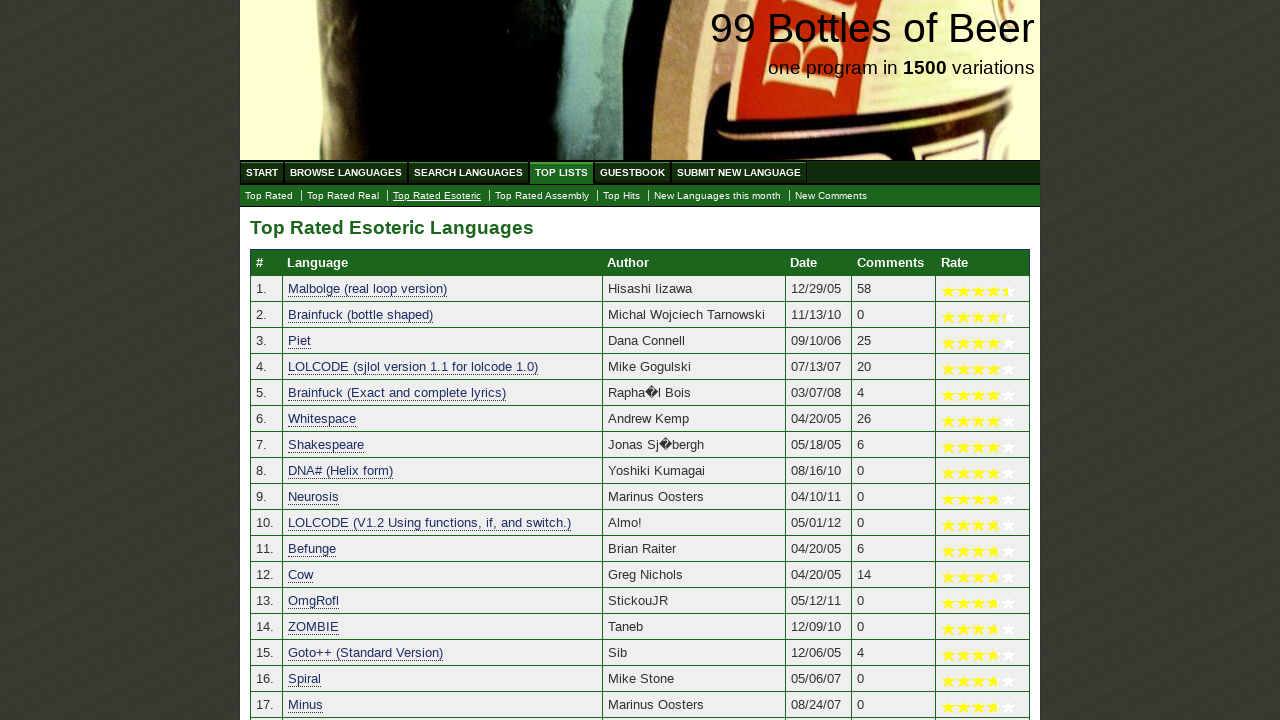

Table with category ID loaded
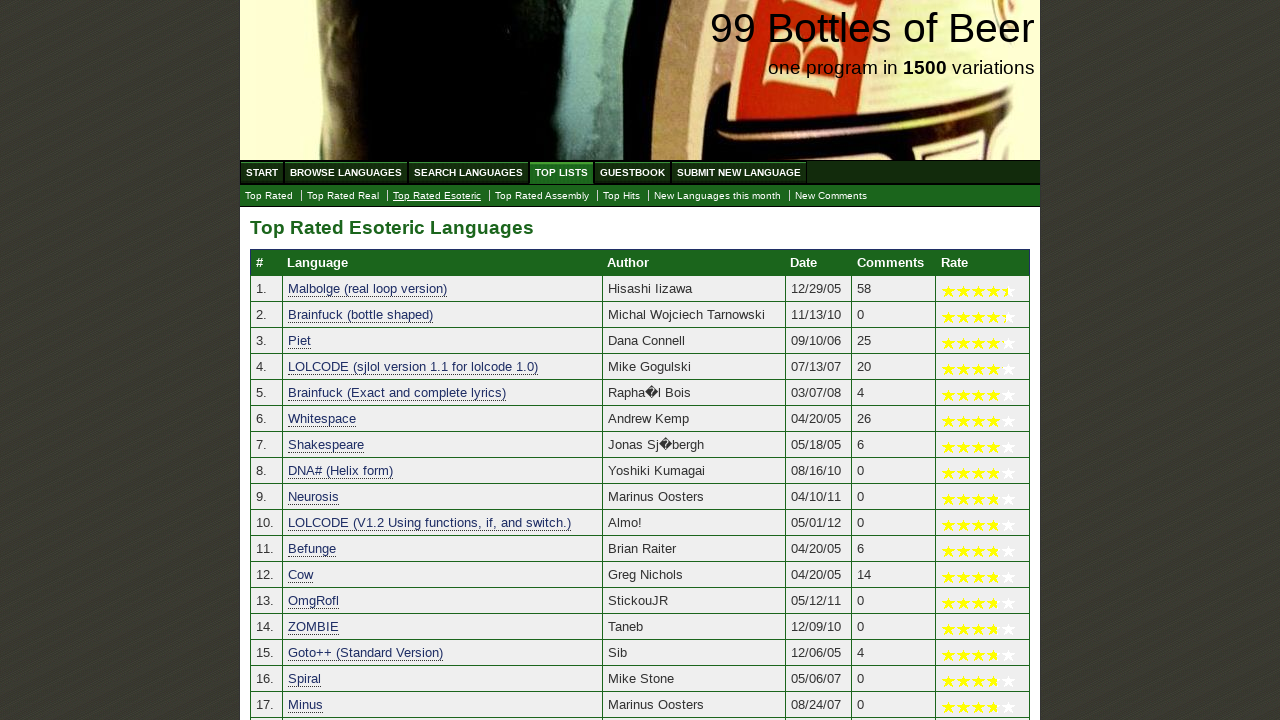

Retrieved list of languages from table - found 25 languages
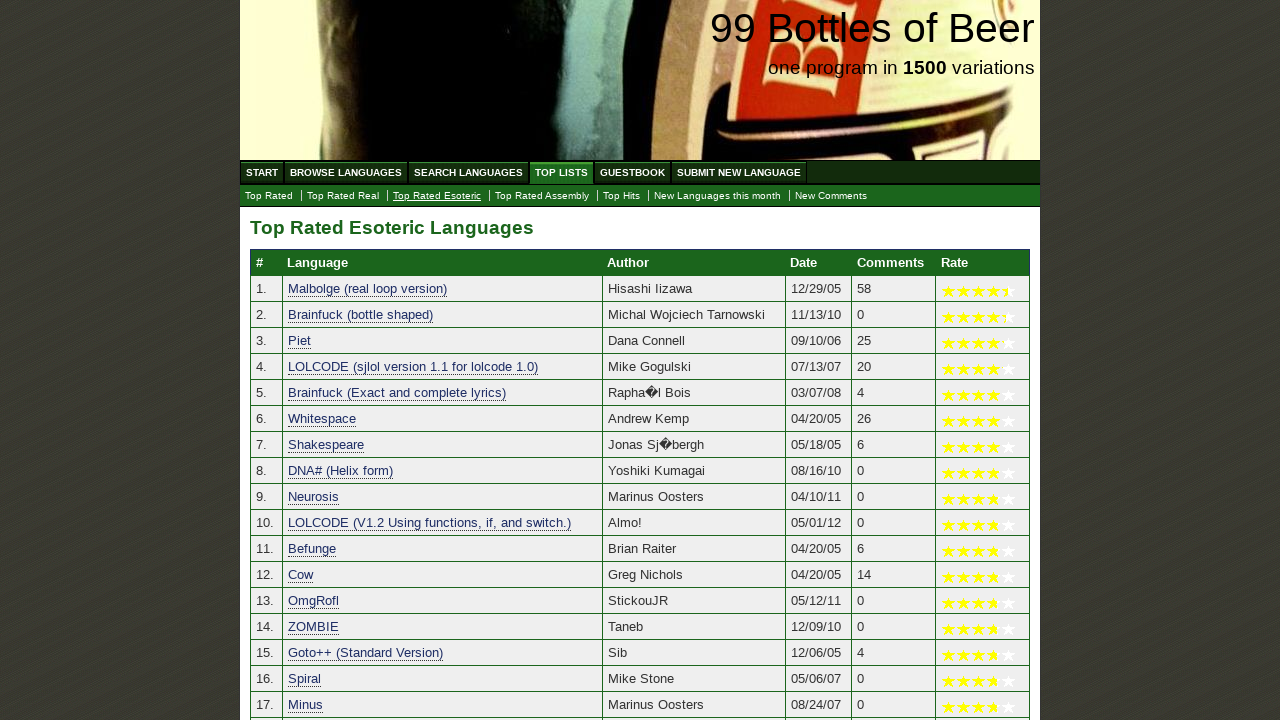

Verified that languages are displayed in the Top Rated Esoteric list
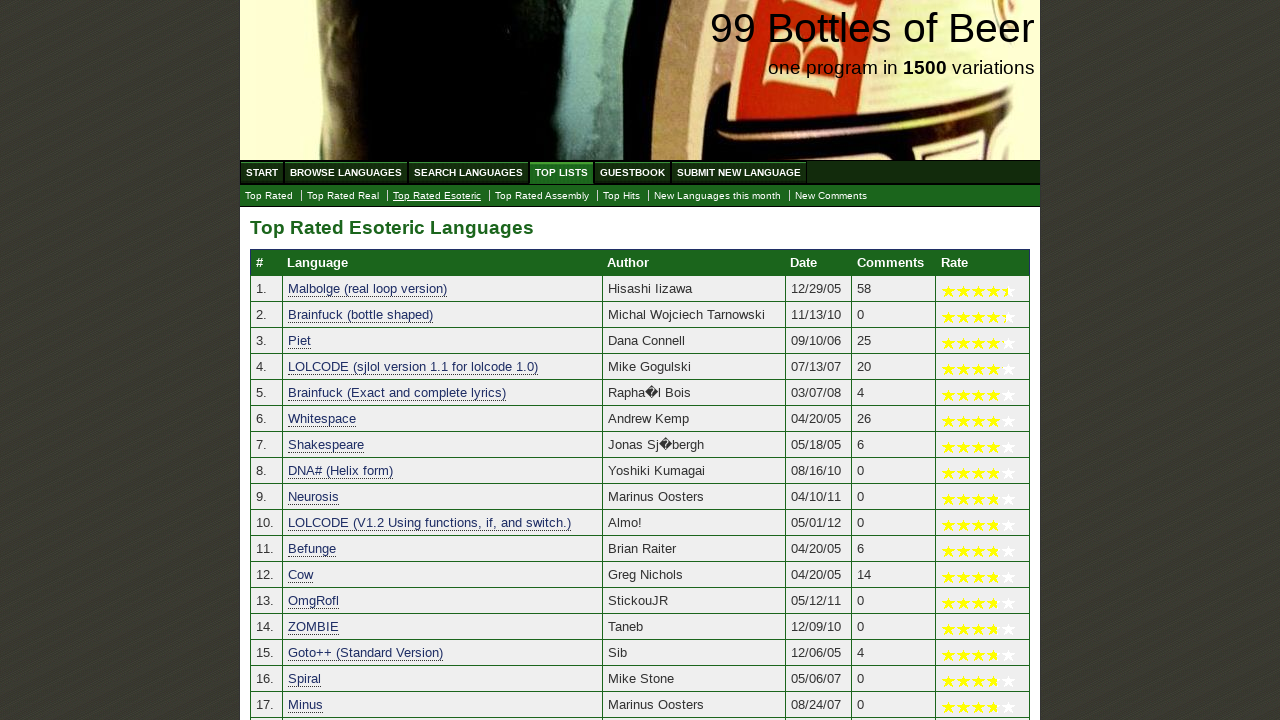

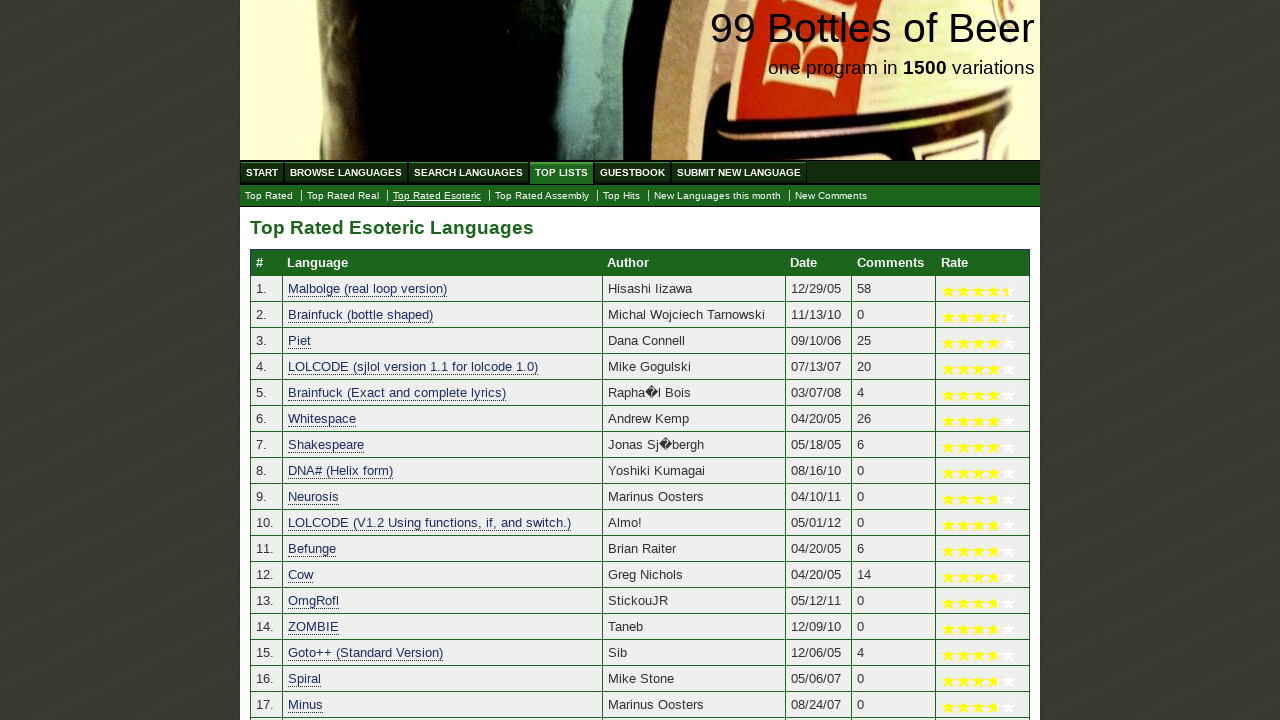